Tests browser launching by navigating to redbus.in, capturing the URL and title, then navigating to flipkart.com to verify multi-page navigation works

Starting URL: https://www.redbus.in/

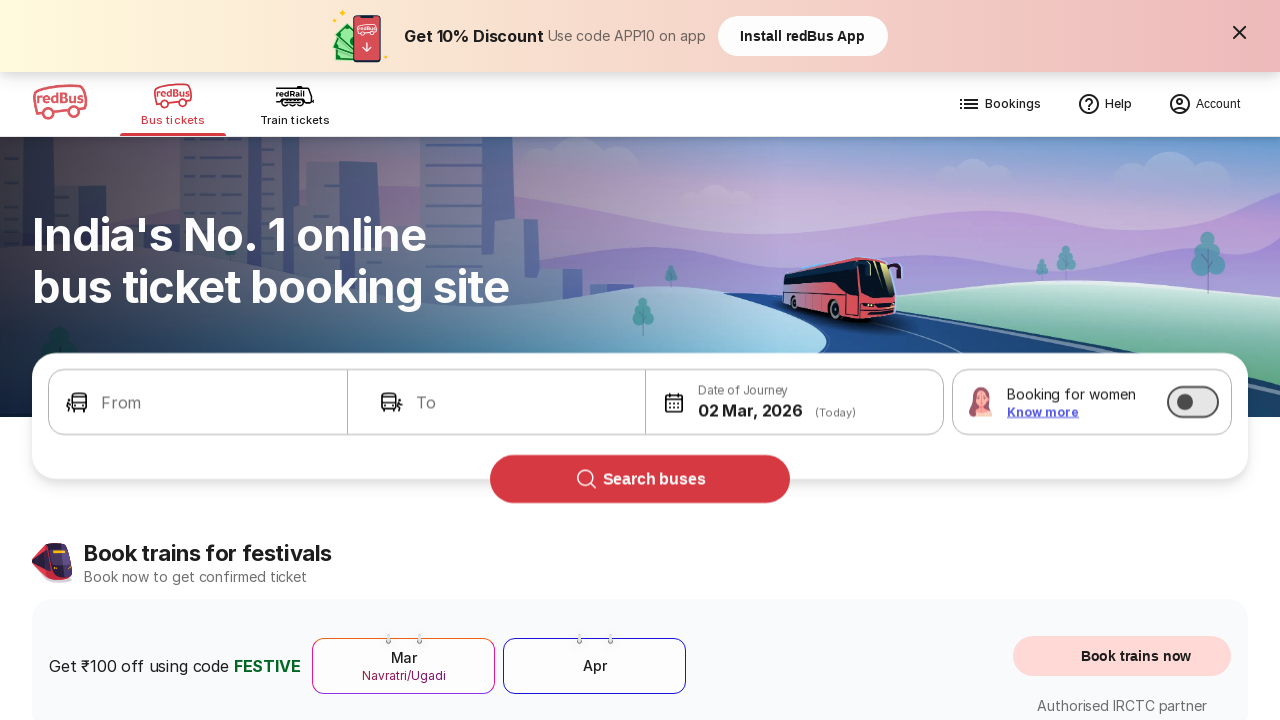

Retrieved current URL from redbus.in
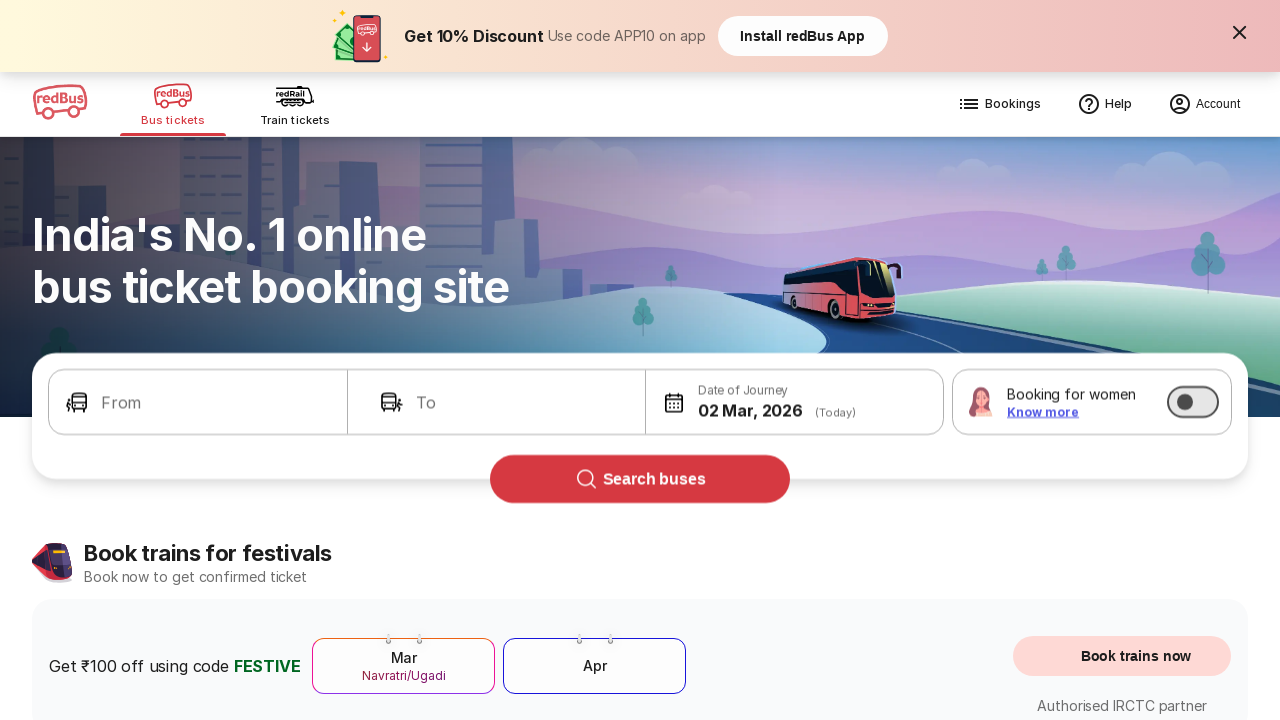

Retrieved page title from redbus.in
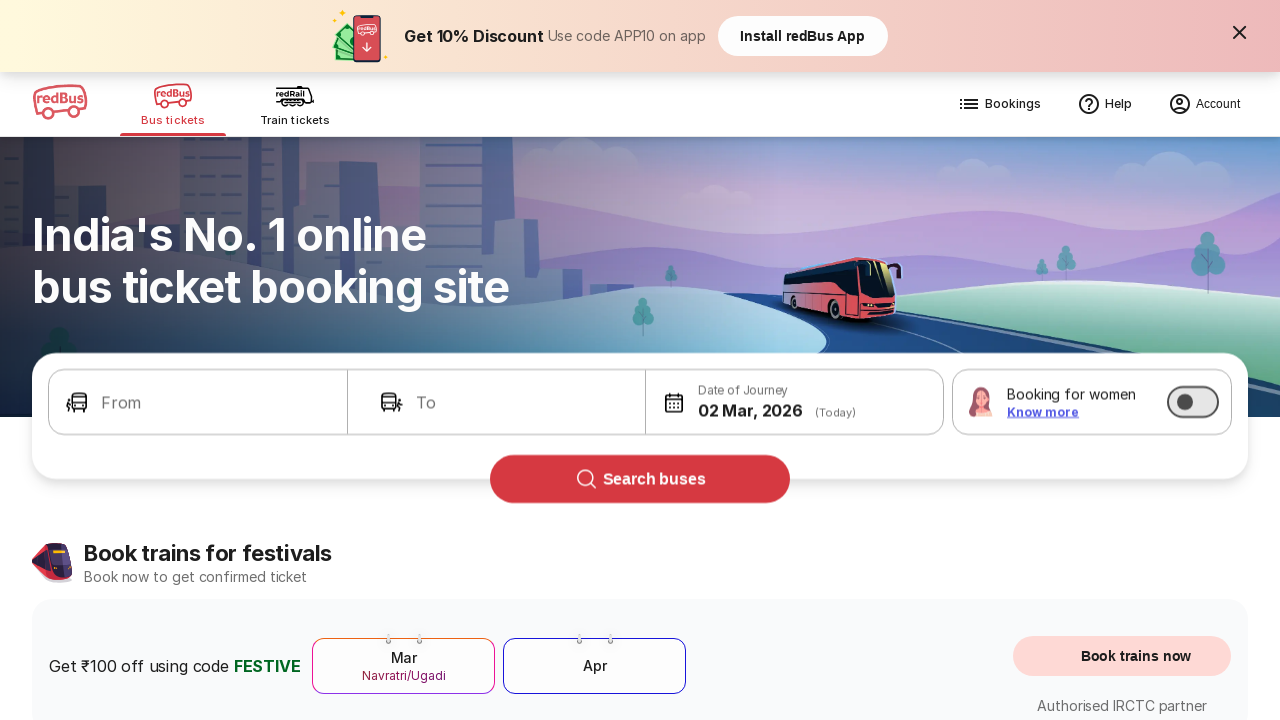

Navigated to flipkart.com
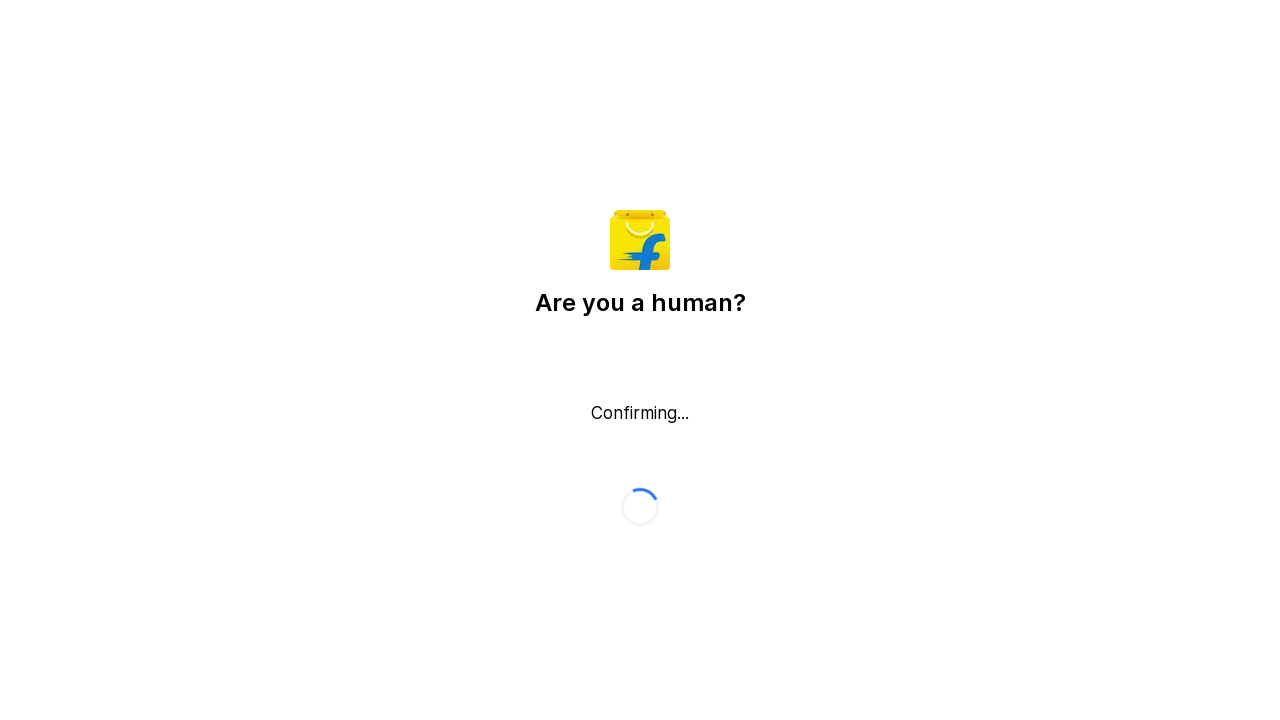

Flipkart.com page fully loaded (domcontentloaded)
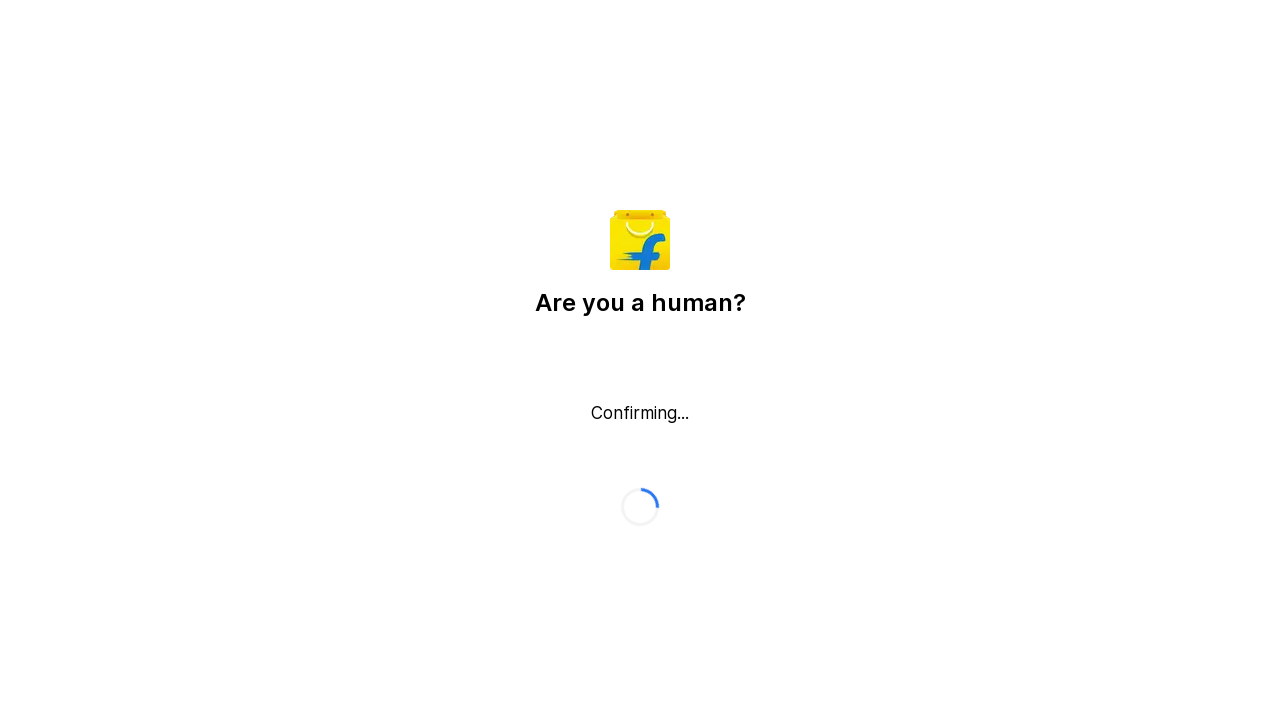

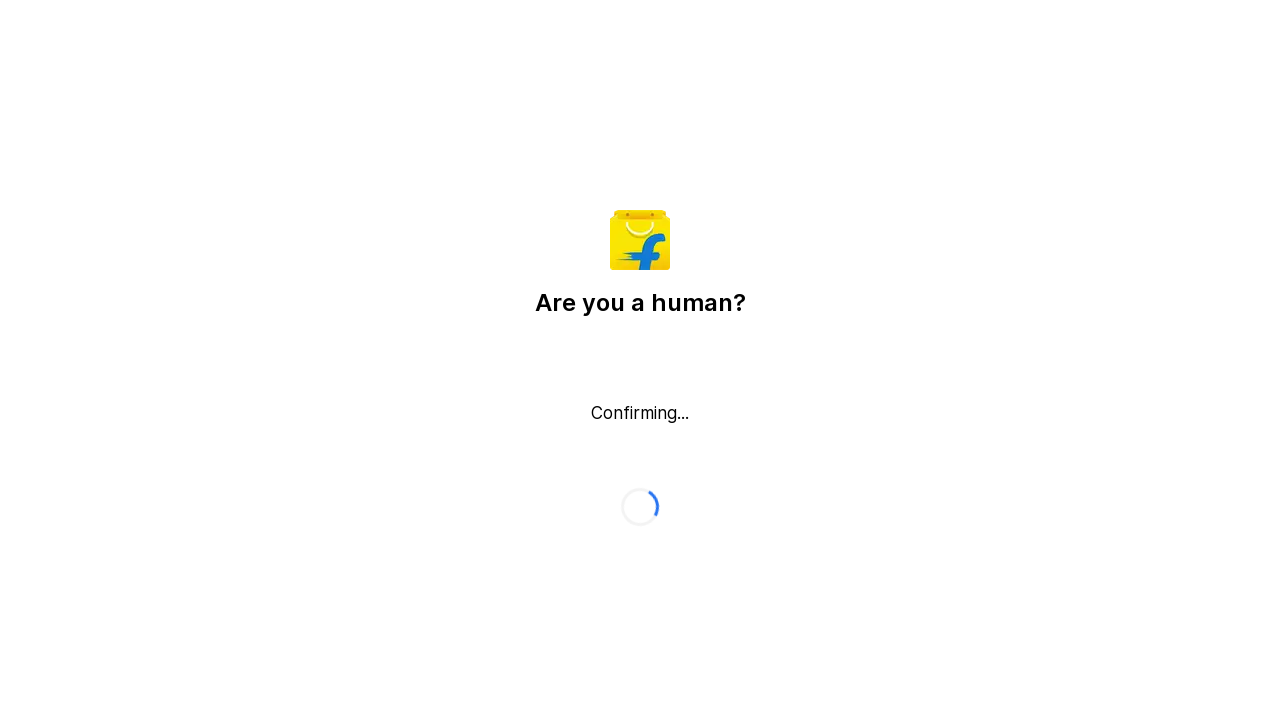